Navigates to anhtester.com and clicks on the "Website Testing" section link

Starting URL: https://anhtester.com

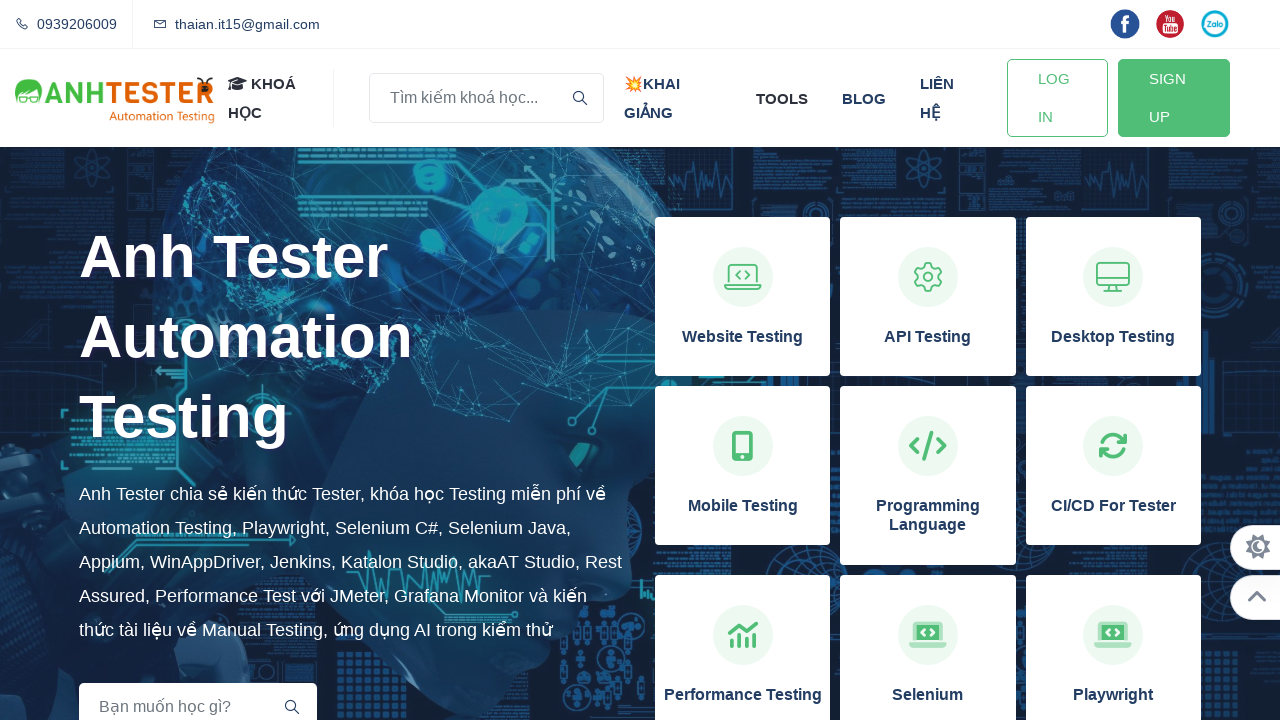

Clicked on the 'Website Testing' section link at (743, 337) on xpath=//h3[normalize-space()='Website Testing']
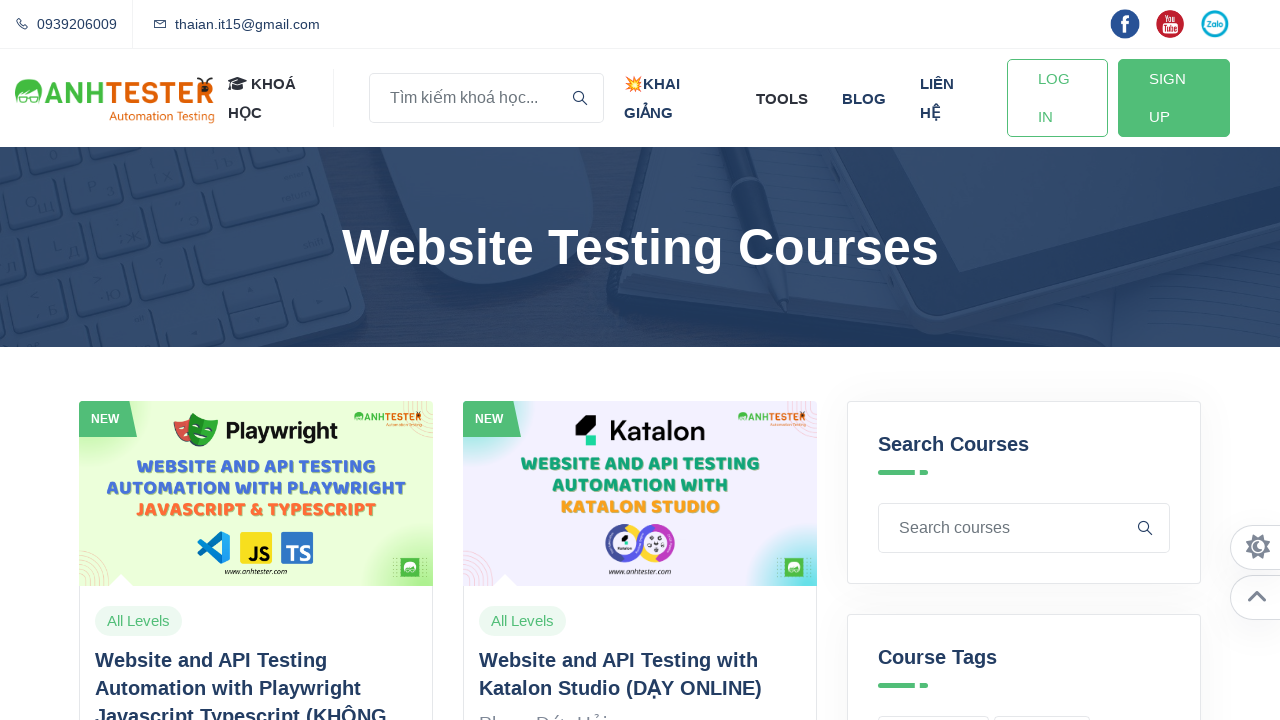

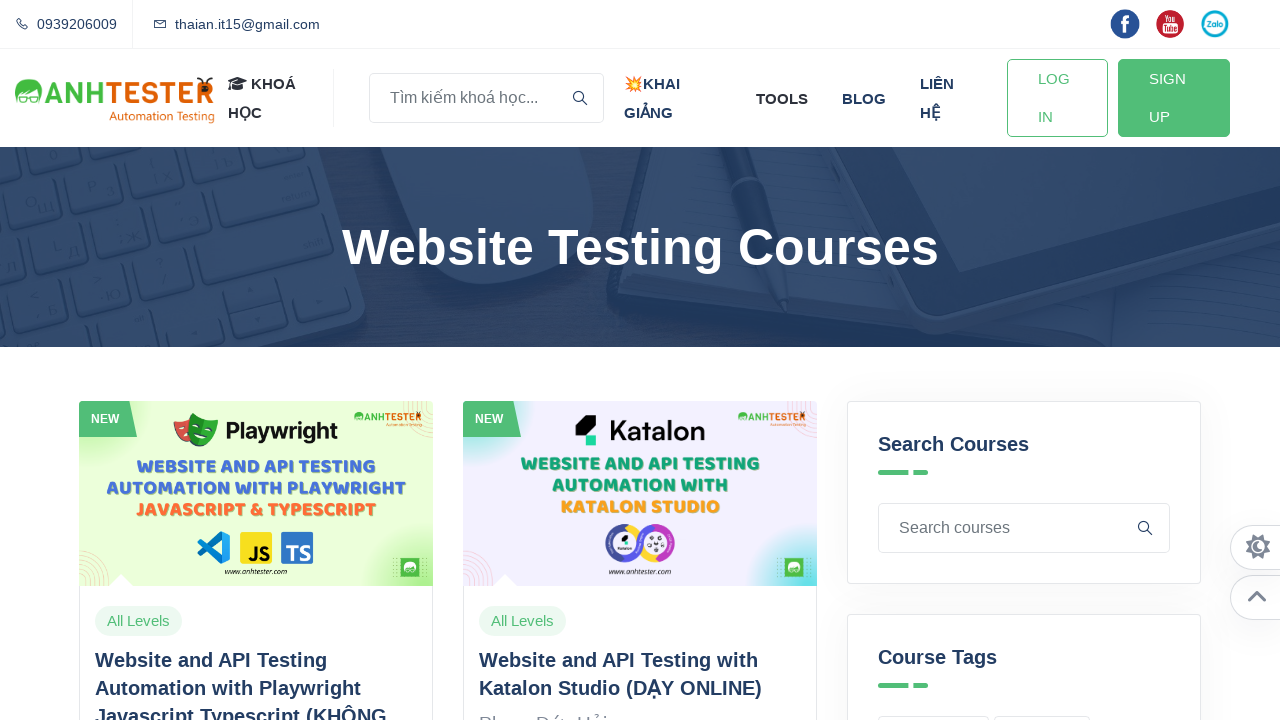